Tests dynamic dropdown selection for departure and destination cities using parent-child relationship selectors

Starting URL: https://rahulshettyacademy.com/dropdownsPractise/

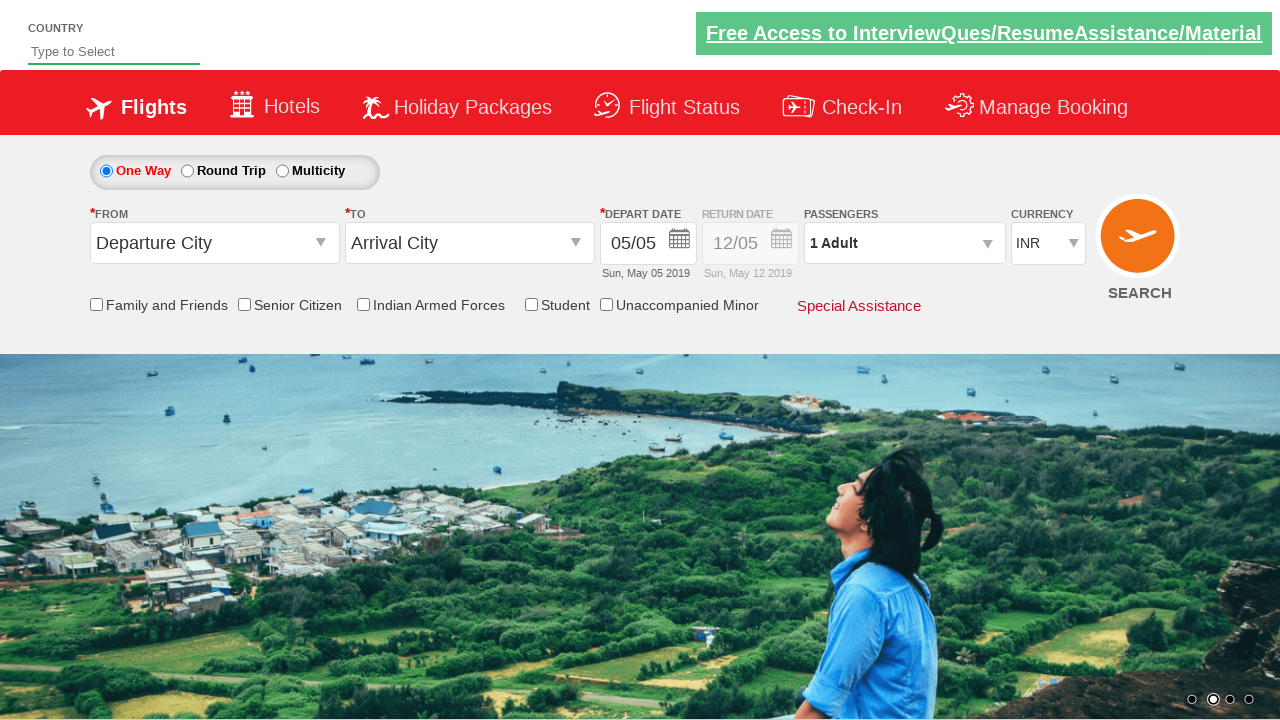

Clicked on departure city input to open dropdown at (214, 243) on input[value='Departure City']
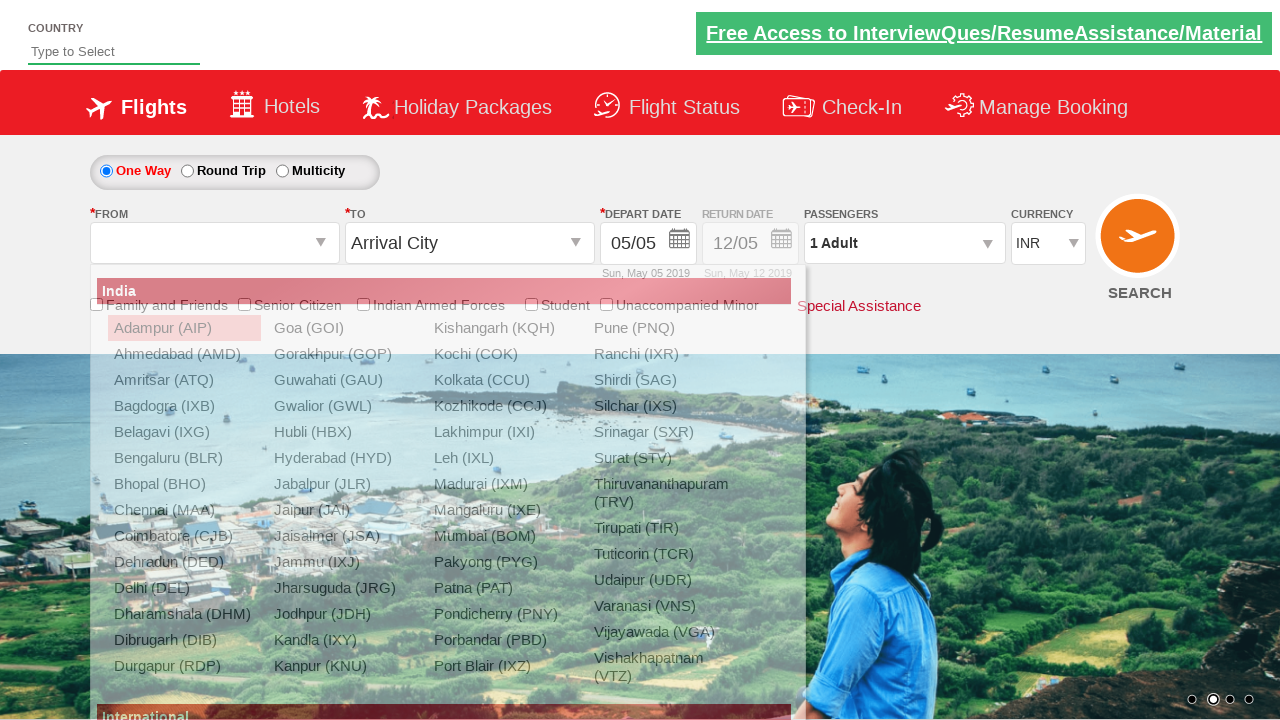

Selected Bengaluru (BLR) from origin station dropdown at (184, 458) on #glsctl00_mainContent_ddl_originStation1_CTNR a:text(' Bengaluru (BLR)')
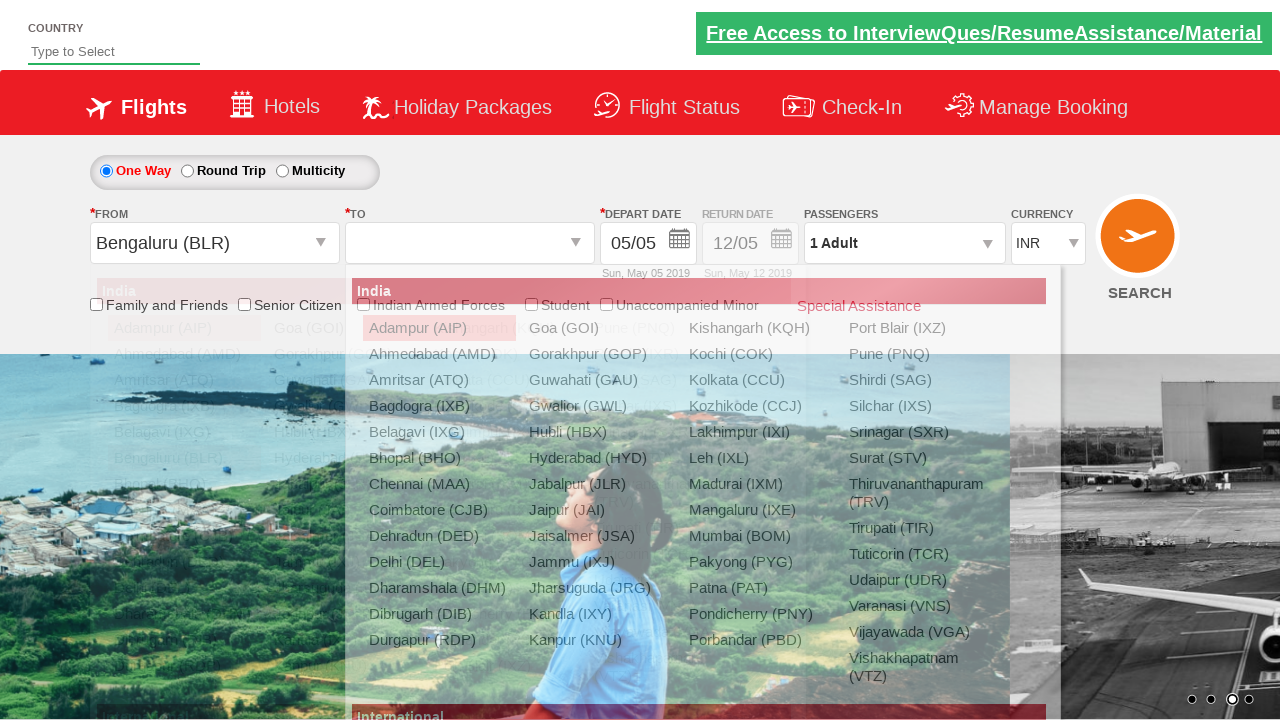

Selected Chennai (MAA) from destination station dropdown at (439, 484) on #glsctl00_mainContent_ddl_destinationStation1_CTNR a[value='MAA']
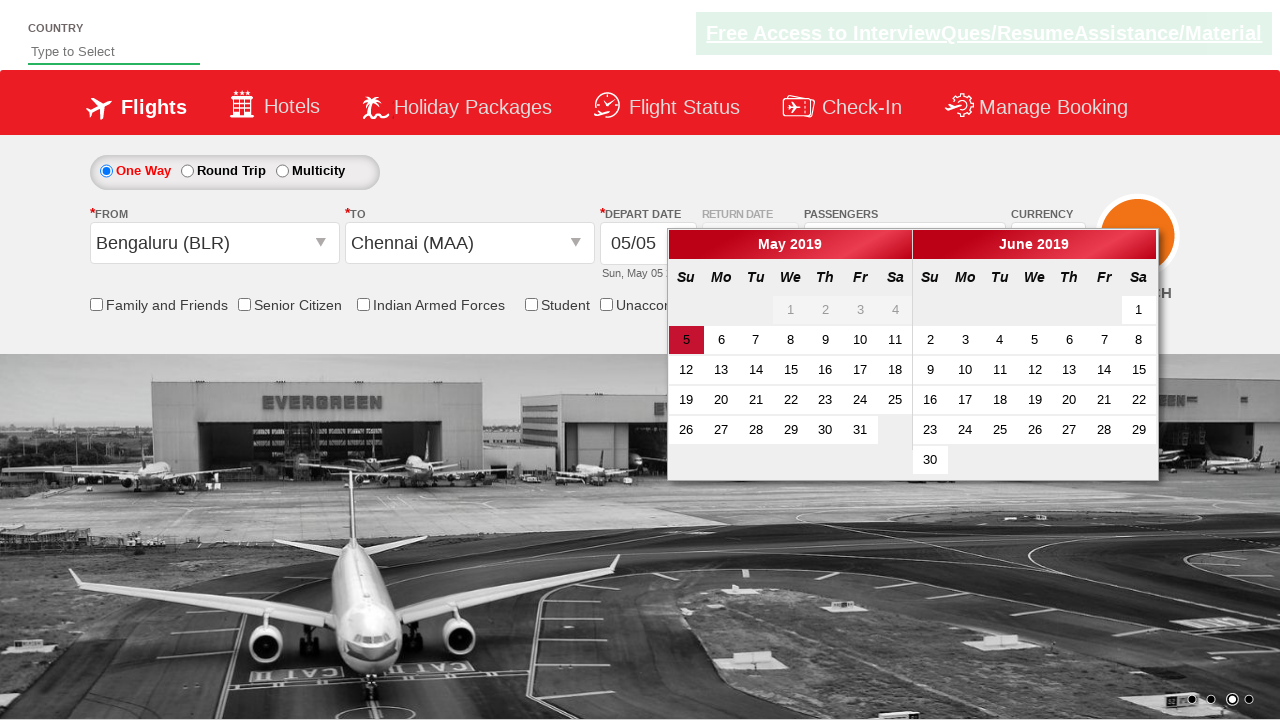

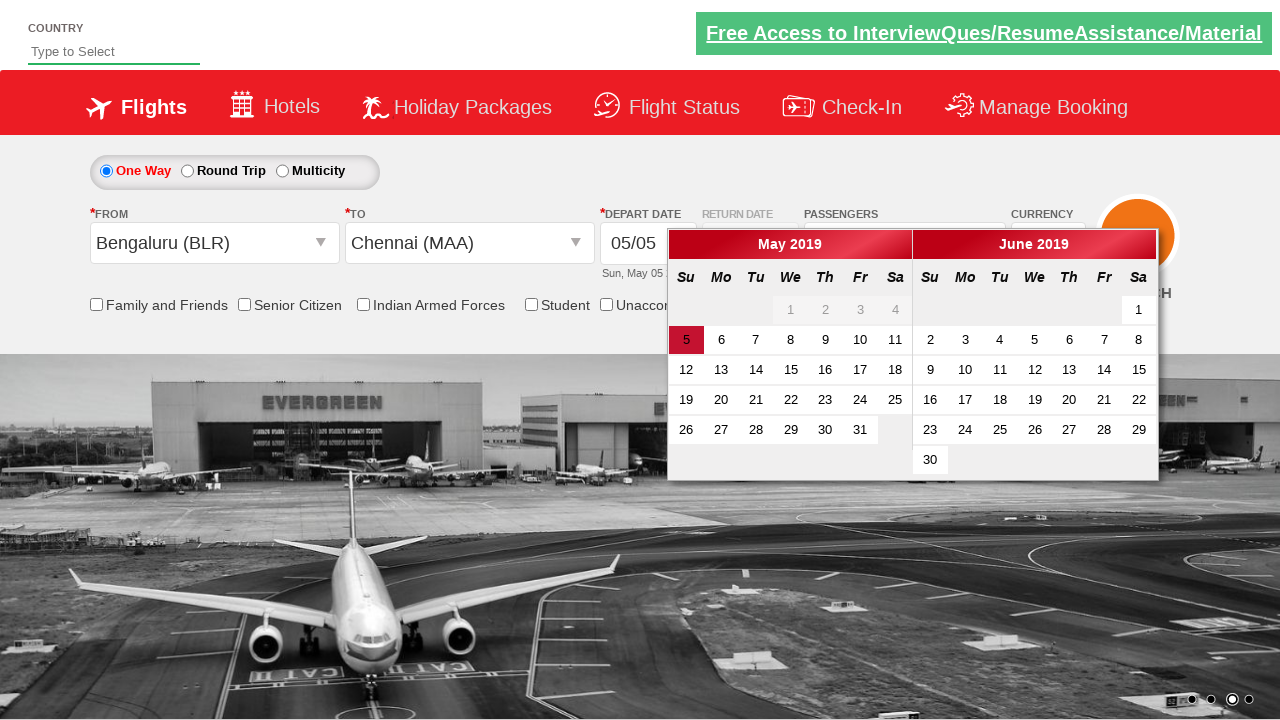